Tests Playwright website by verifying page title, checking link attributes, verifying GitHub link visibility, and clicking "Get Started" to navigate to documentation

Starting URL: https://playwright.dev/

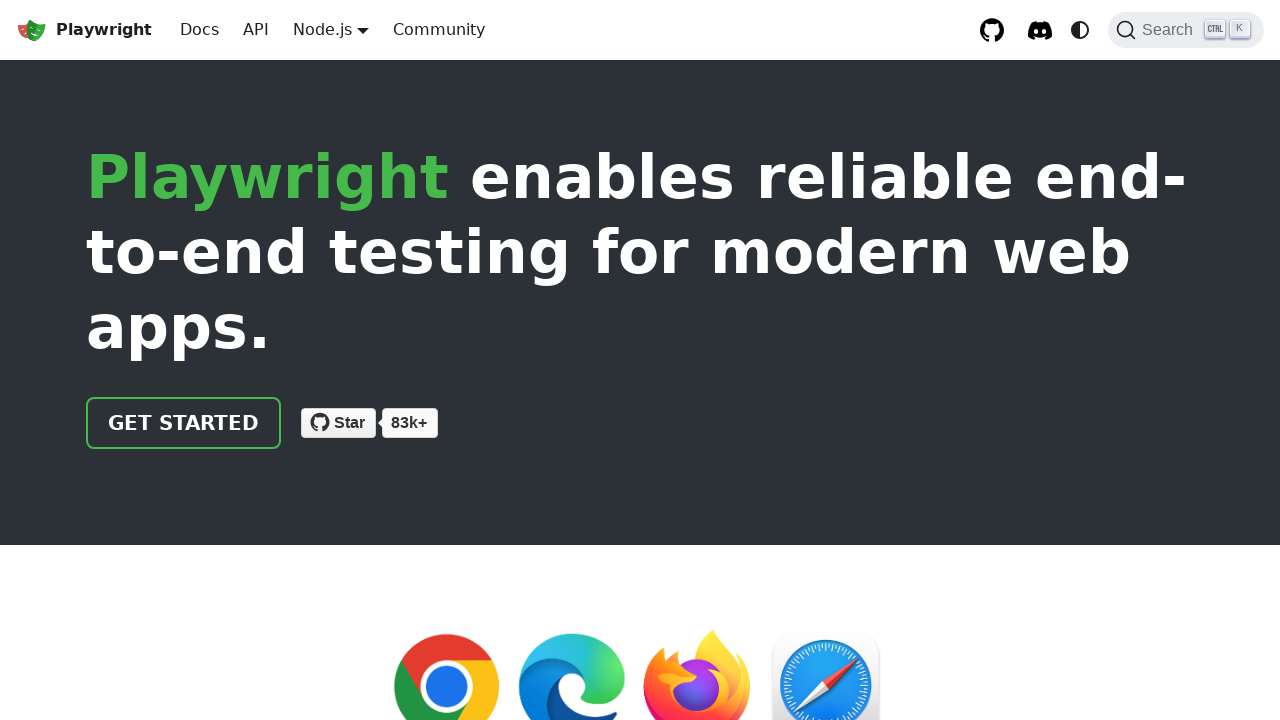

Retrieved page title
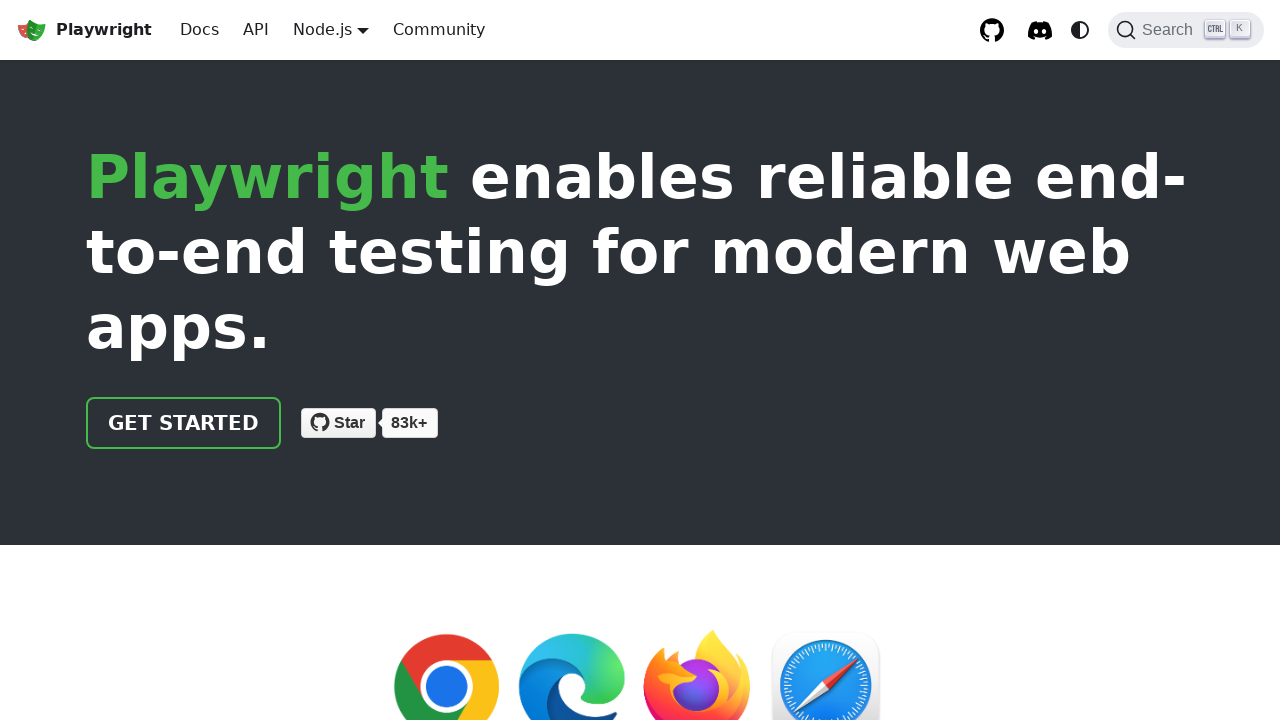

Verified page title contains 'Playwright'
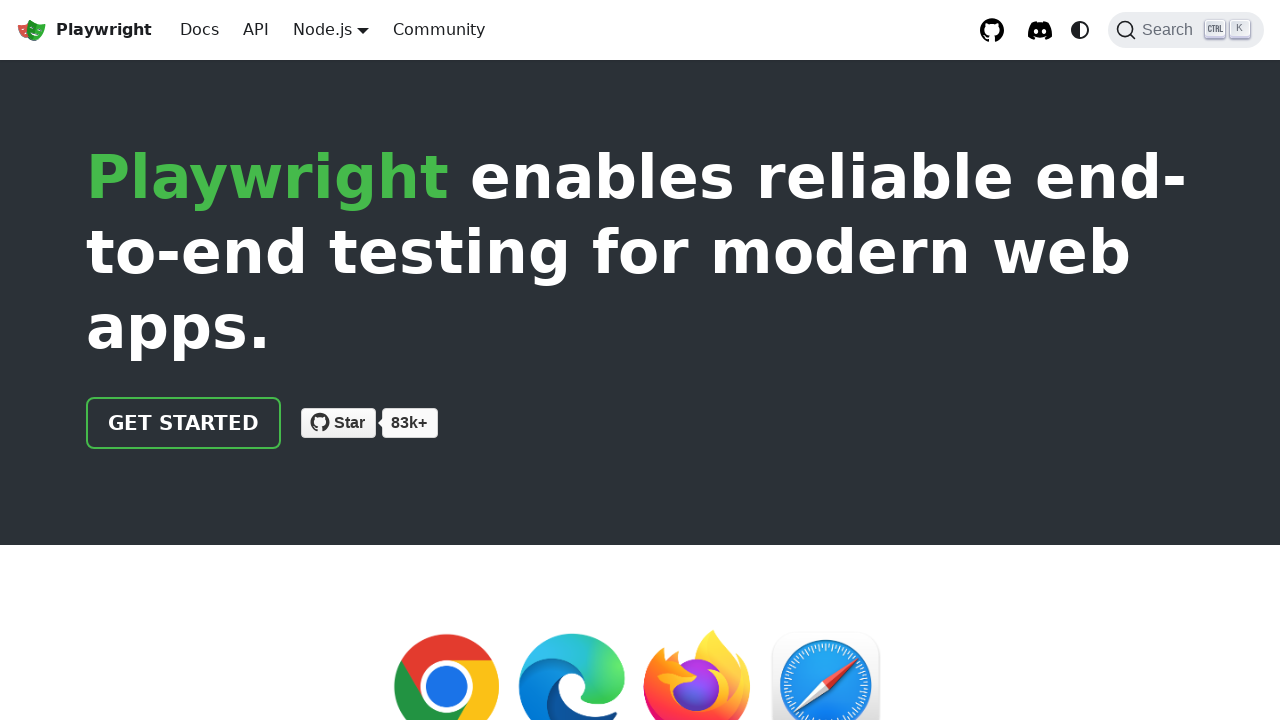

Retrieved href attribute from 'Get Started' link
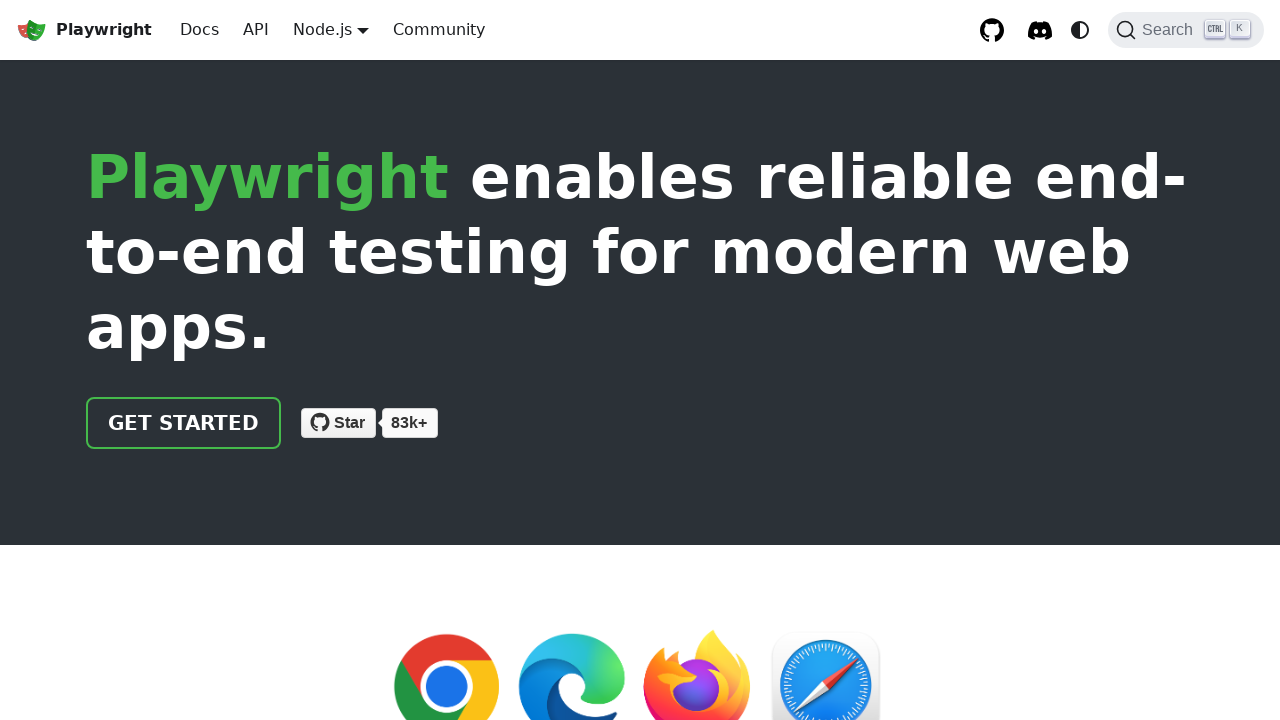

Verified 'Get Started' link href is '/docs/intro'
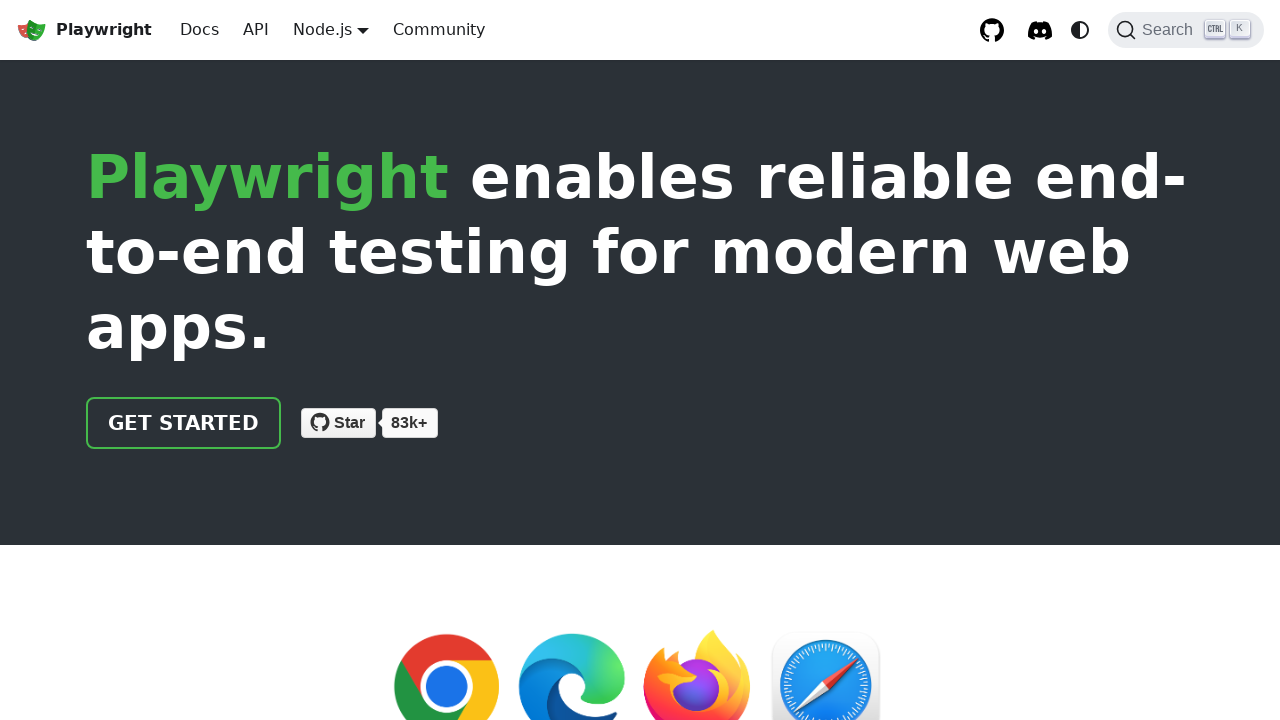

Checked visibility of GitHub repository link
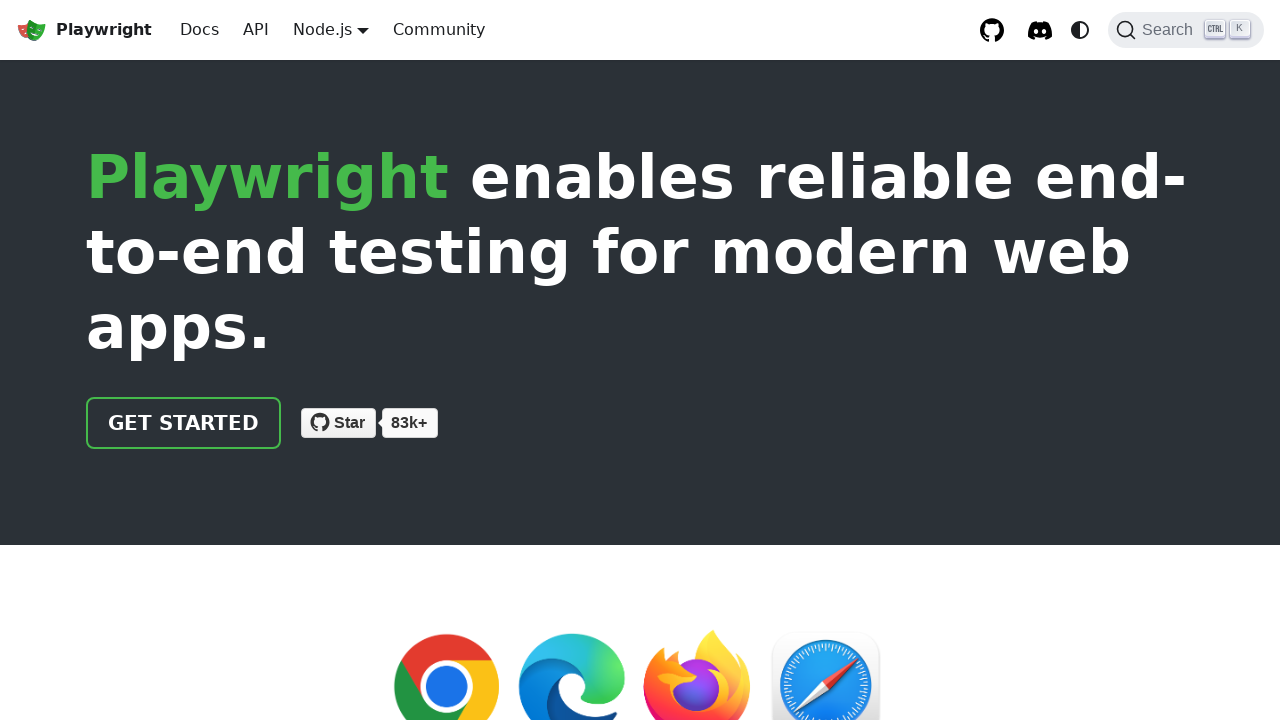

Verified GitHub repository link is visible
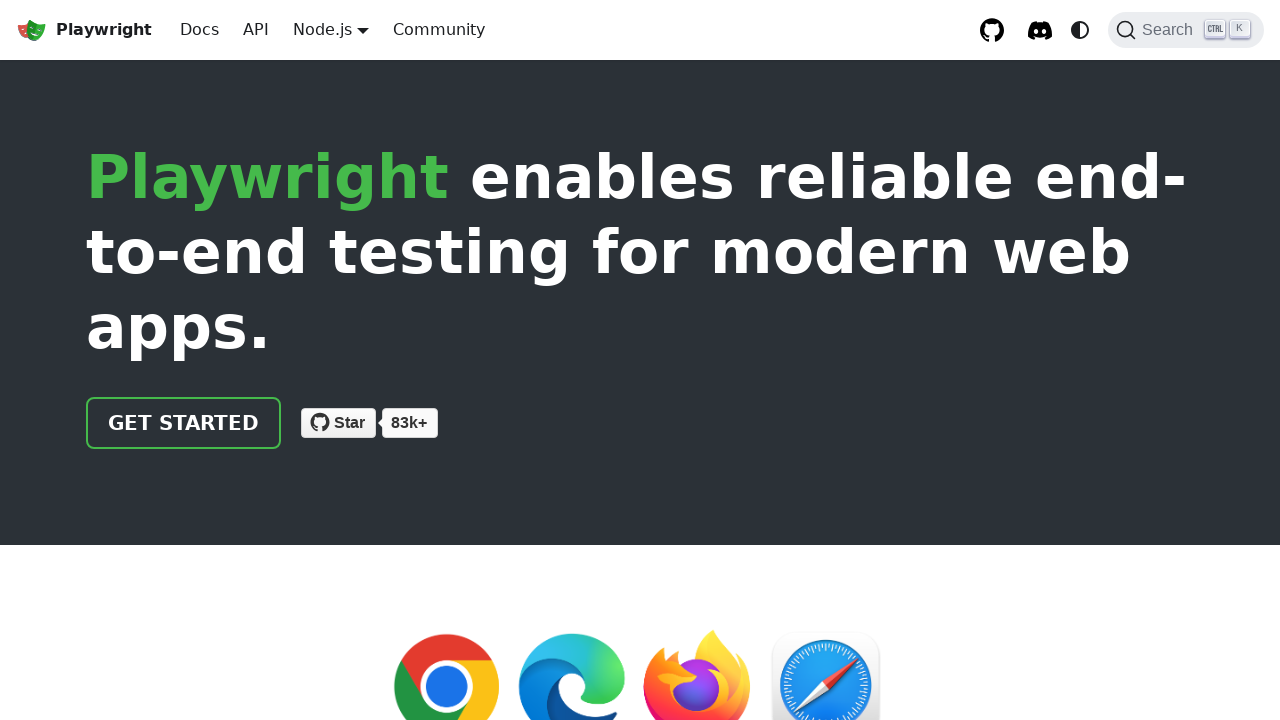

Clicked 'Get Started' link to navigate to documentation at (184, 423) on text=Get Started
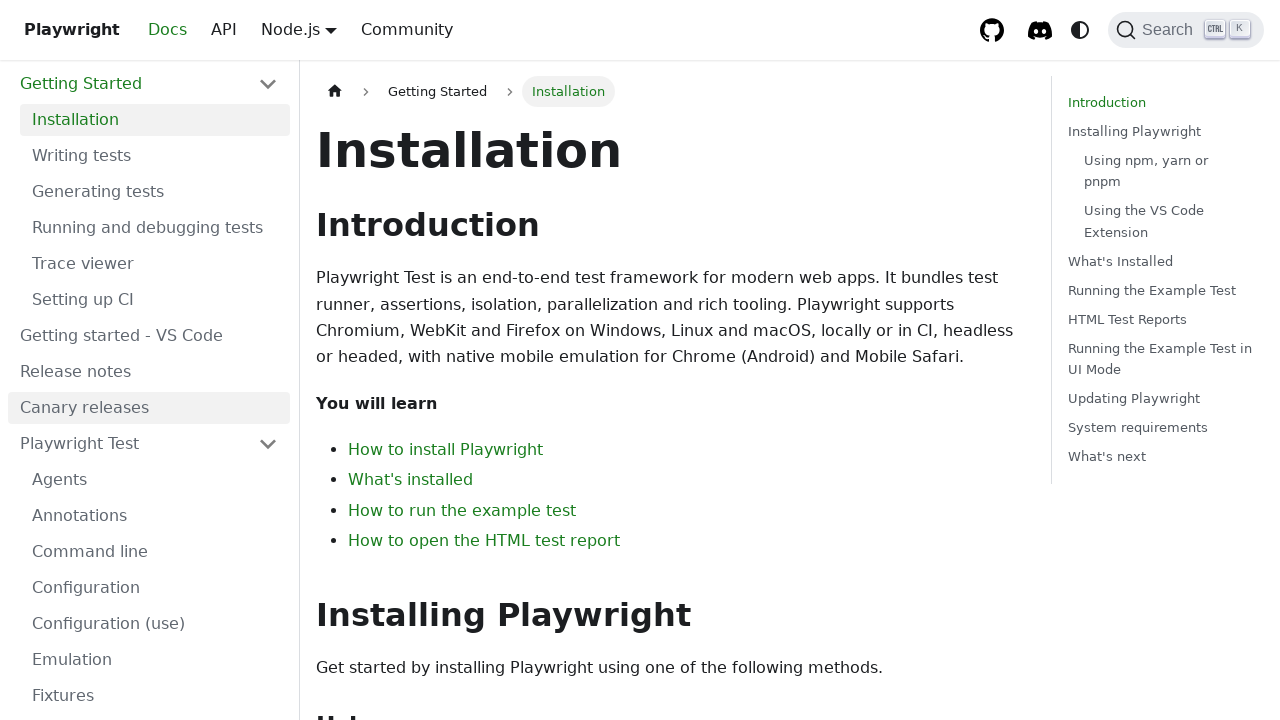

Waited for 'Getting Started' heading to appear on documentation page
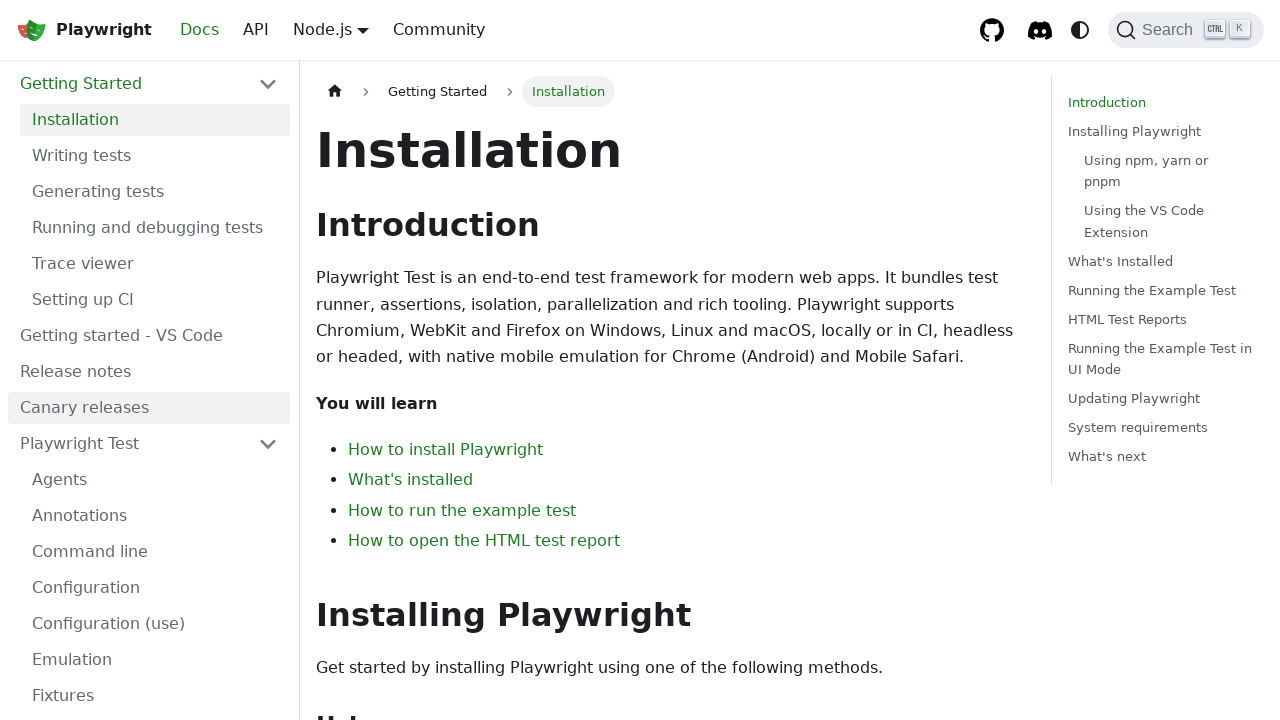

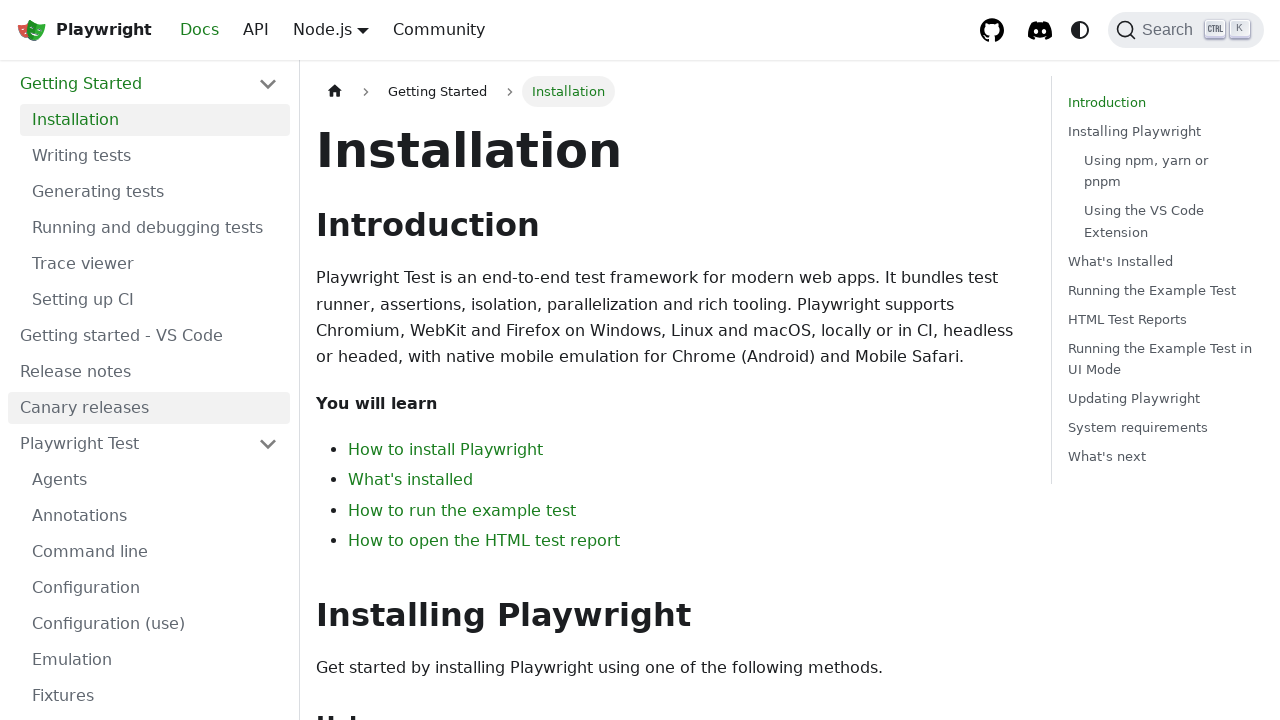